Tests various form input interactions including radio buttons, checkboxes, and switch toggles on a Bootstrap theme demo page

Starting URL: https://bootswatch.com/default/

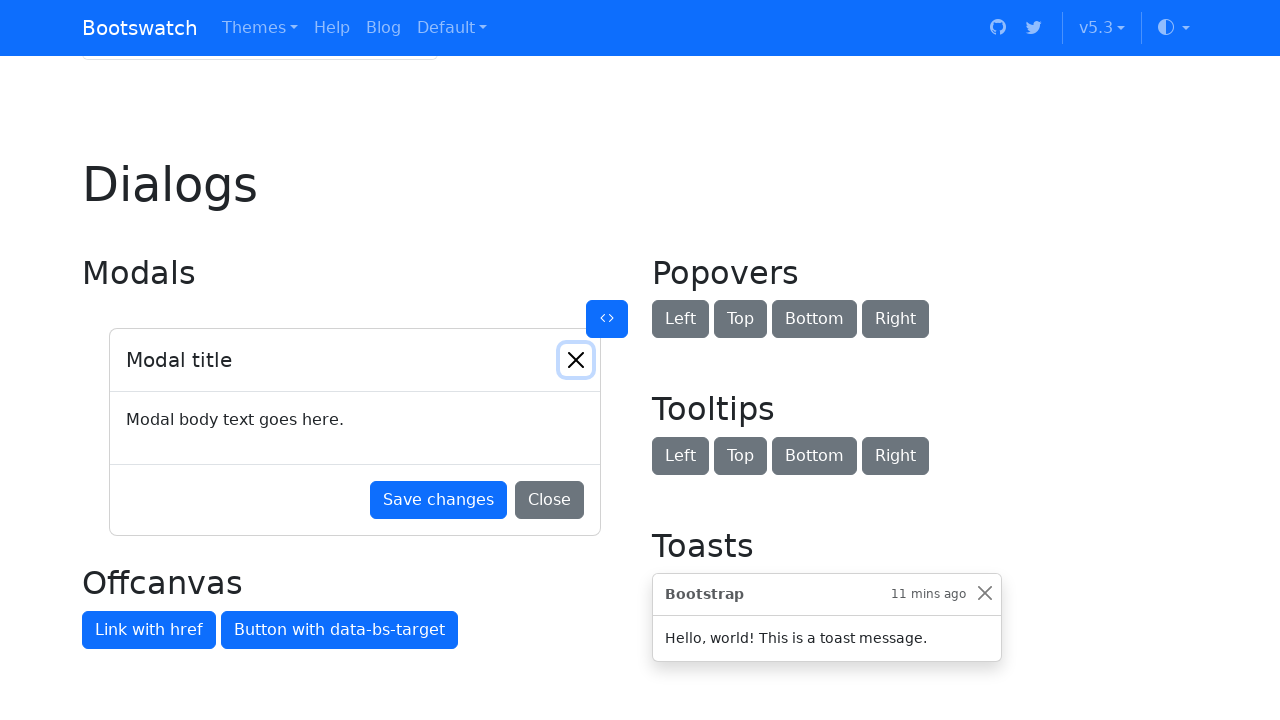

Navigated to Bootswatch default theme demo page
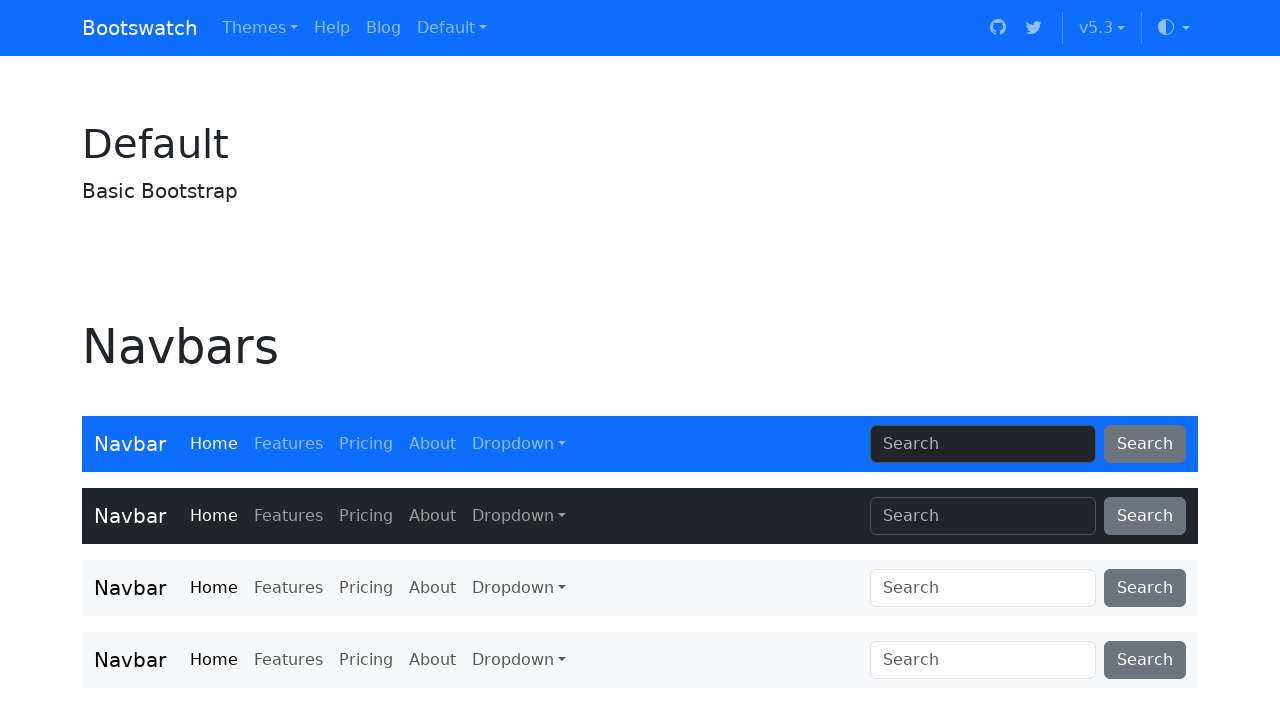

Checked radio button optionsRadios1 on input#optionsRadios1
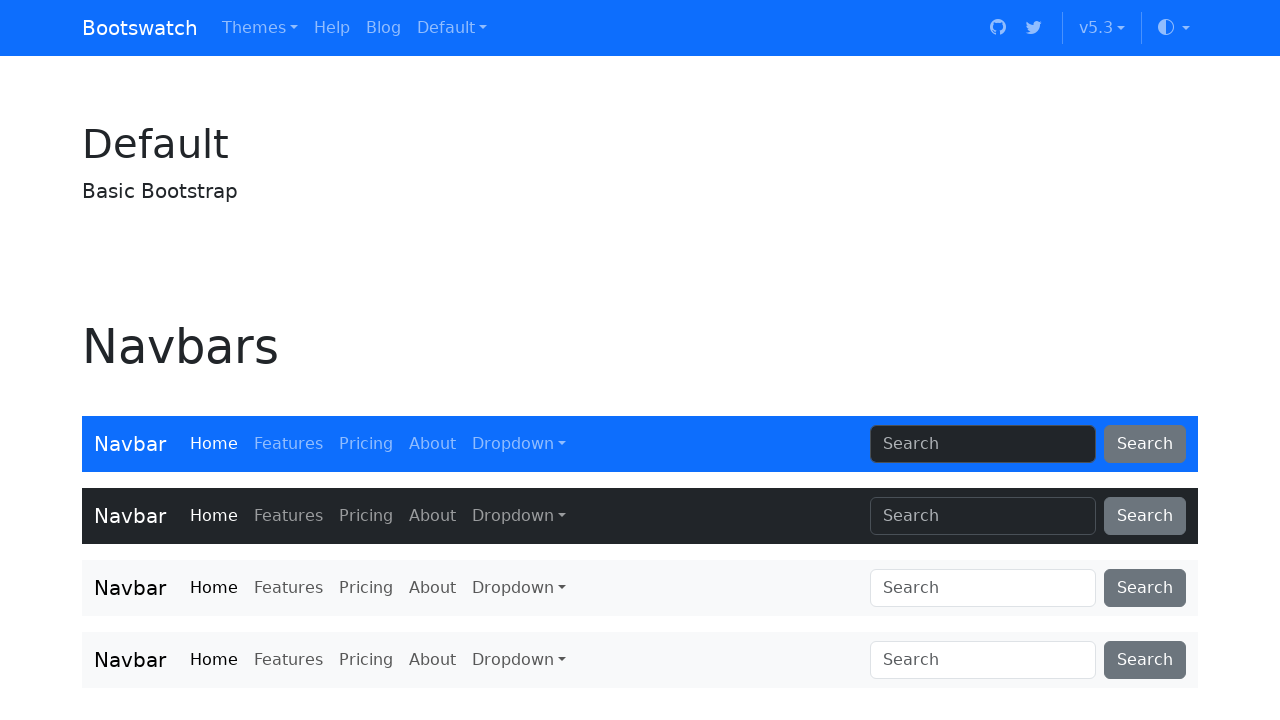

Located default checkbox element
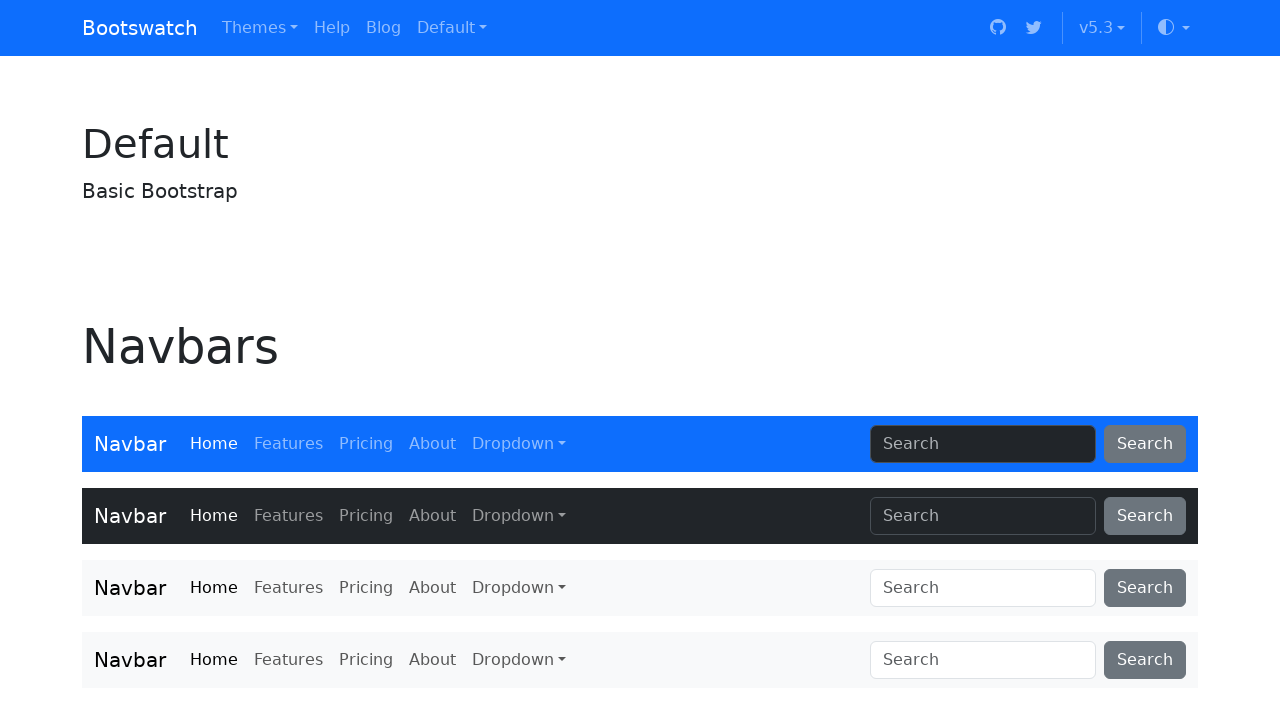

Checked the default checkbox at (90, 361) on internal:label="Default checkbox"i
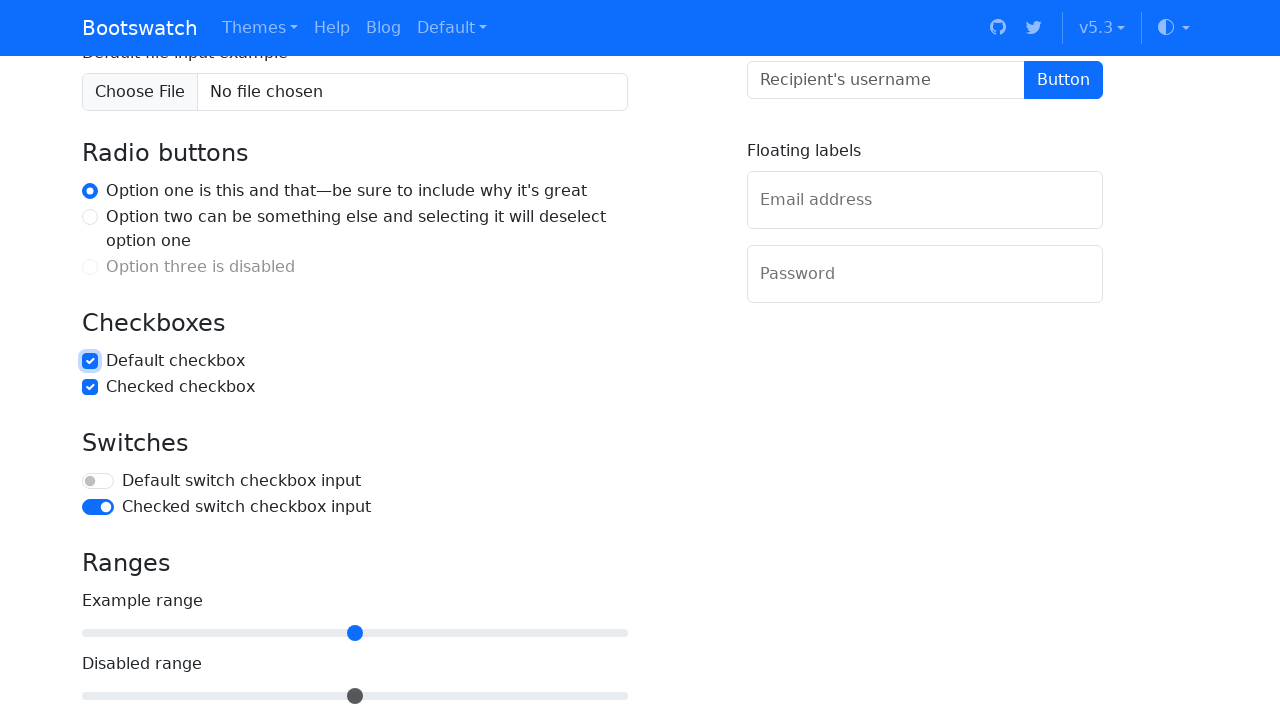

Unchecked the default checkbox at (90, 361) on internal:label="Default checkbox"i
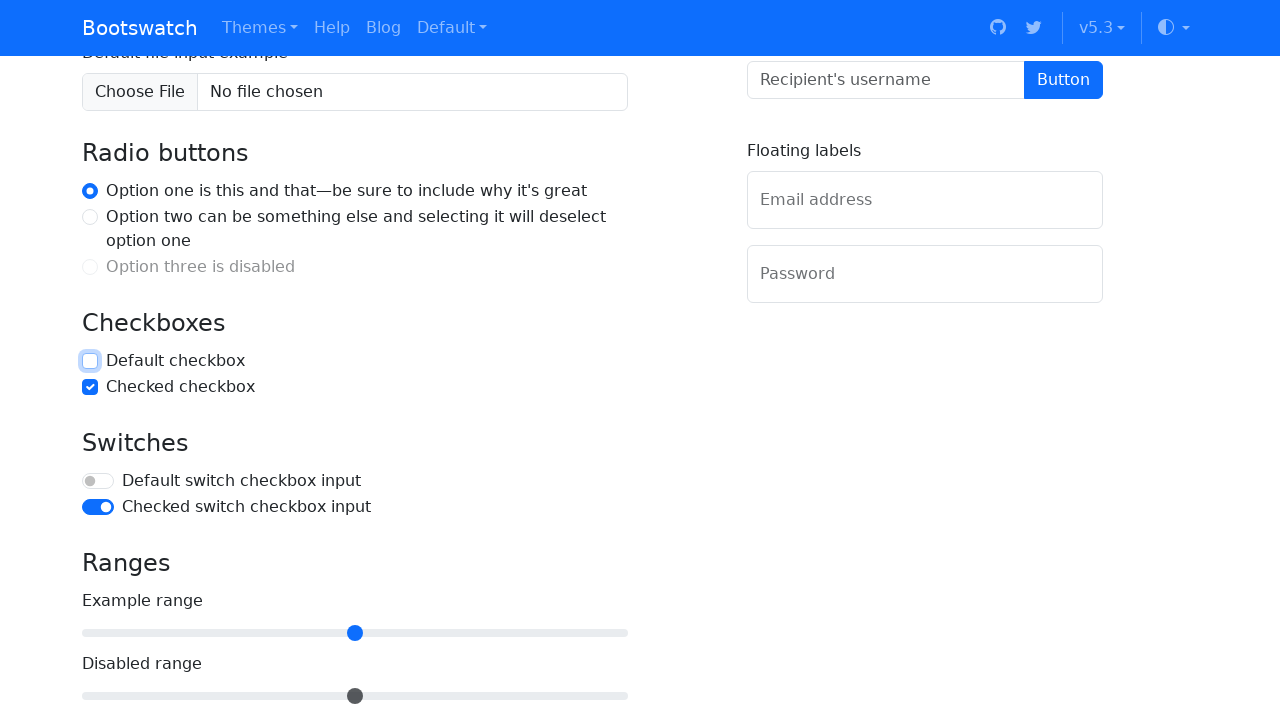

Set default checkbox to checked state
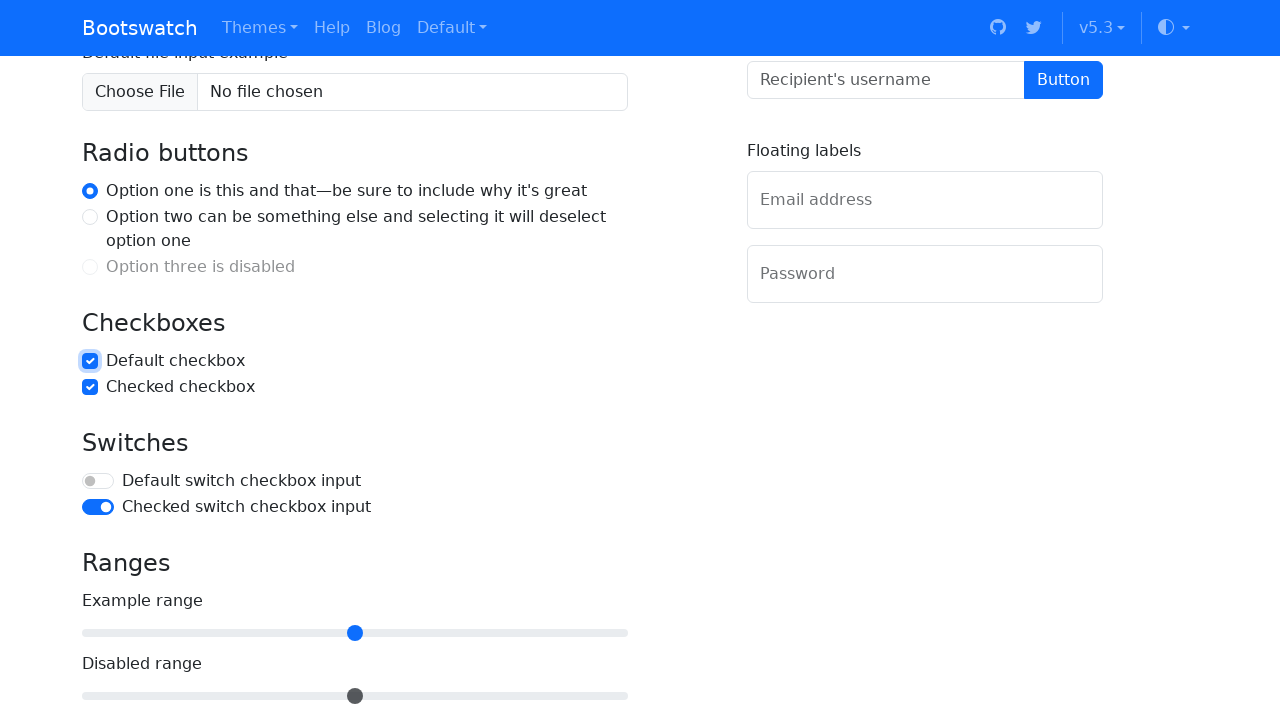

Set default checkbox to unchecked state
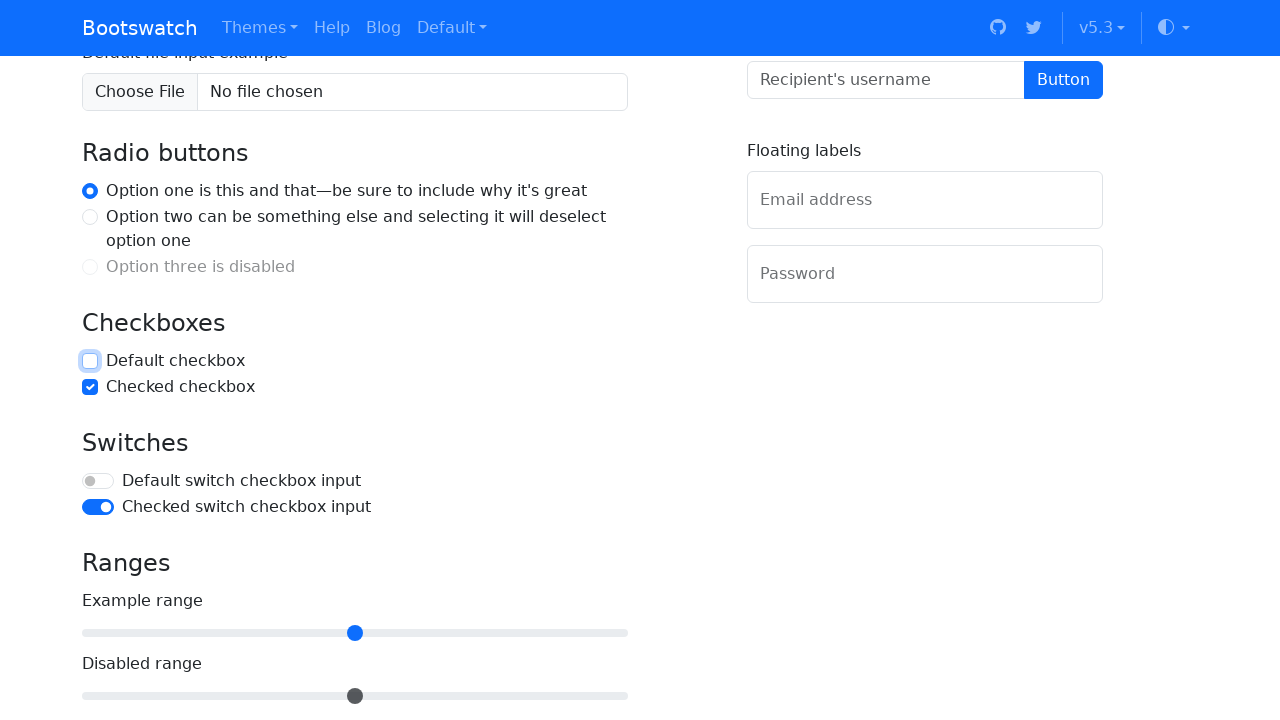

Clicked the default checkbox at (90, 361) on internal:label="Default checkbox"i
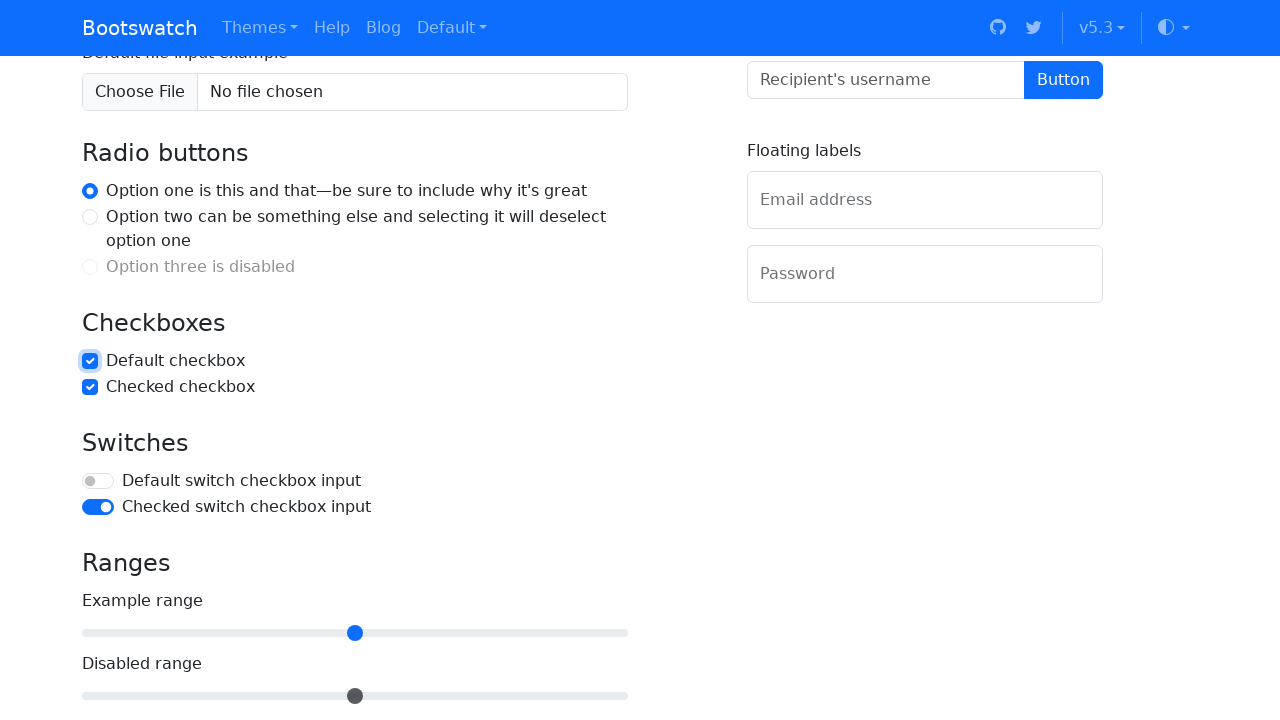

Located switch toggle element
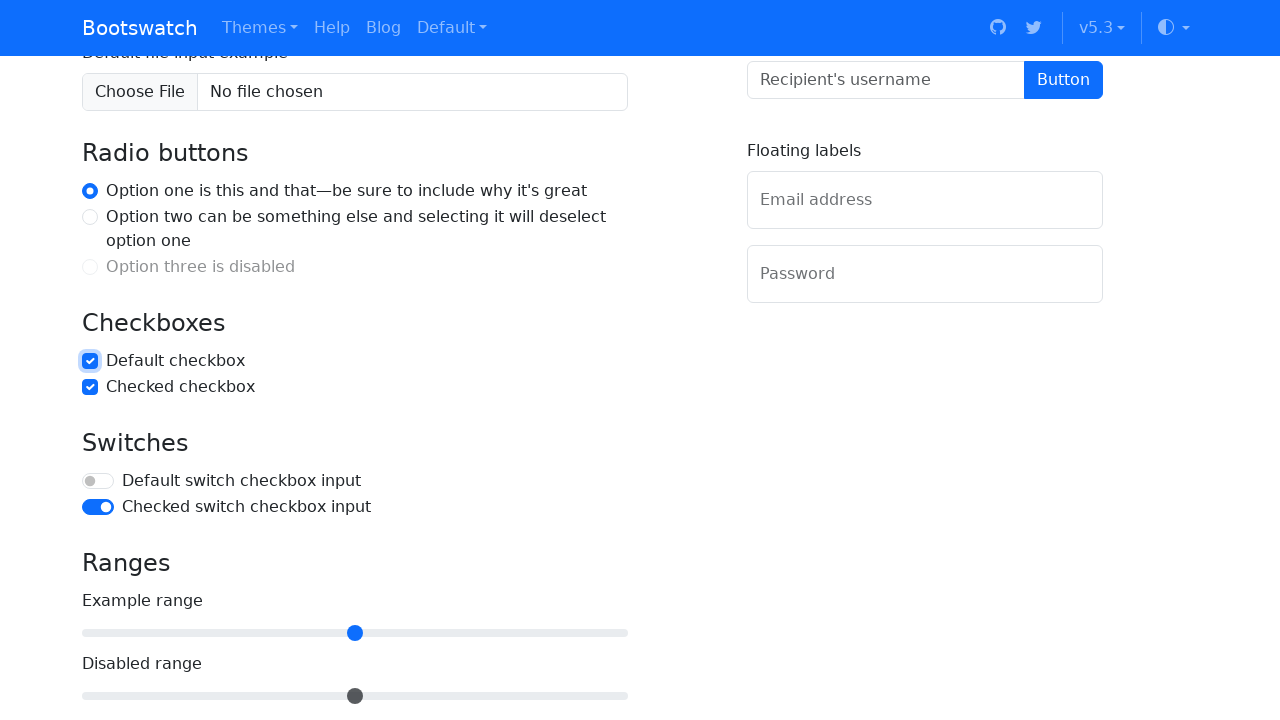

Checked the switch toggle at (98, 481) on input#flexSwitchCheckDefault
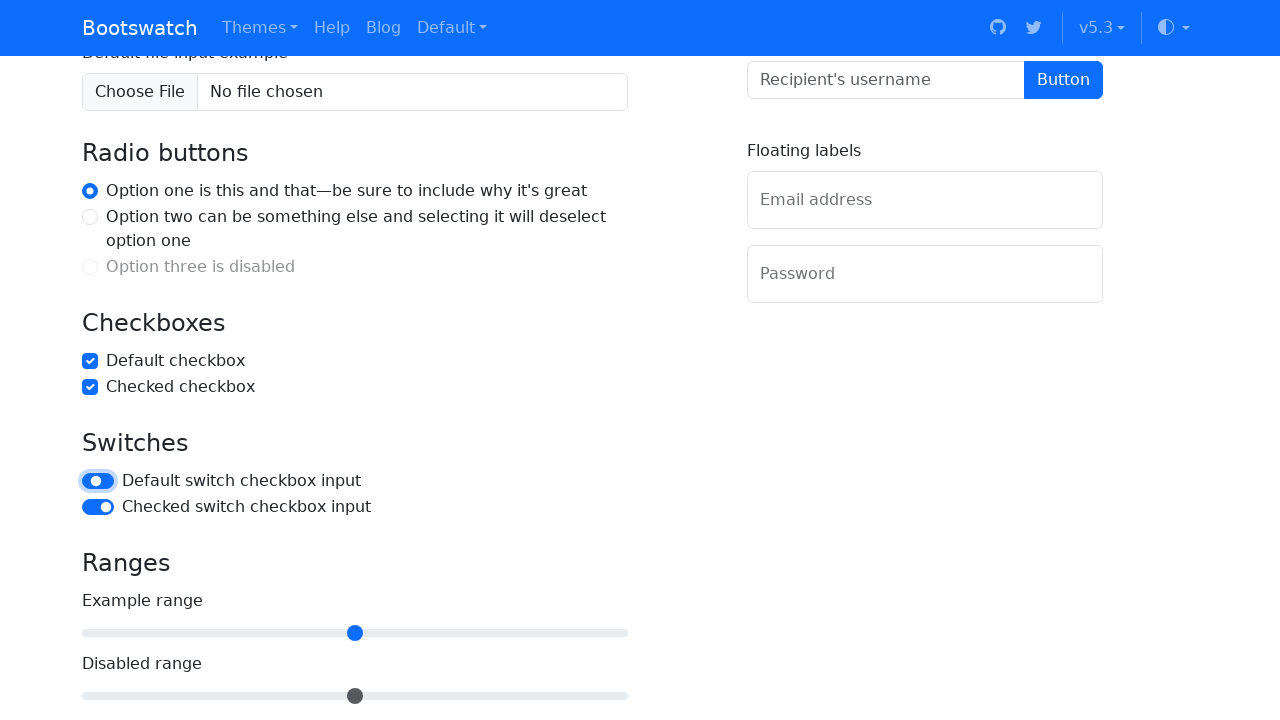

Unchecked the switch toggle at (98, 481) on input#flexSwitchCheckDefault
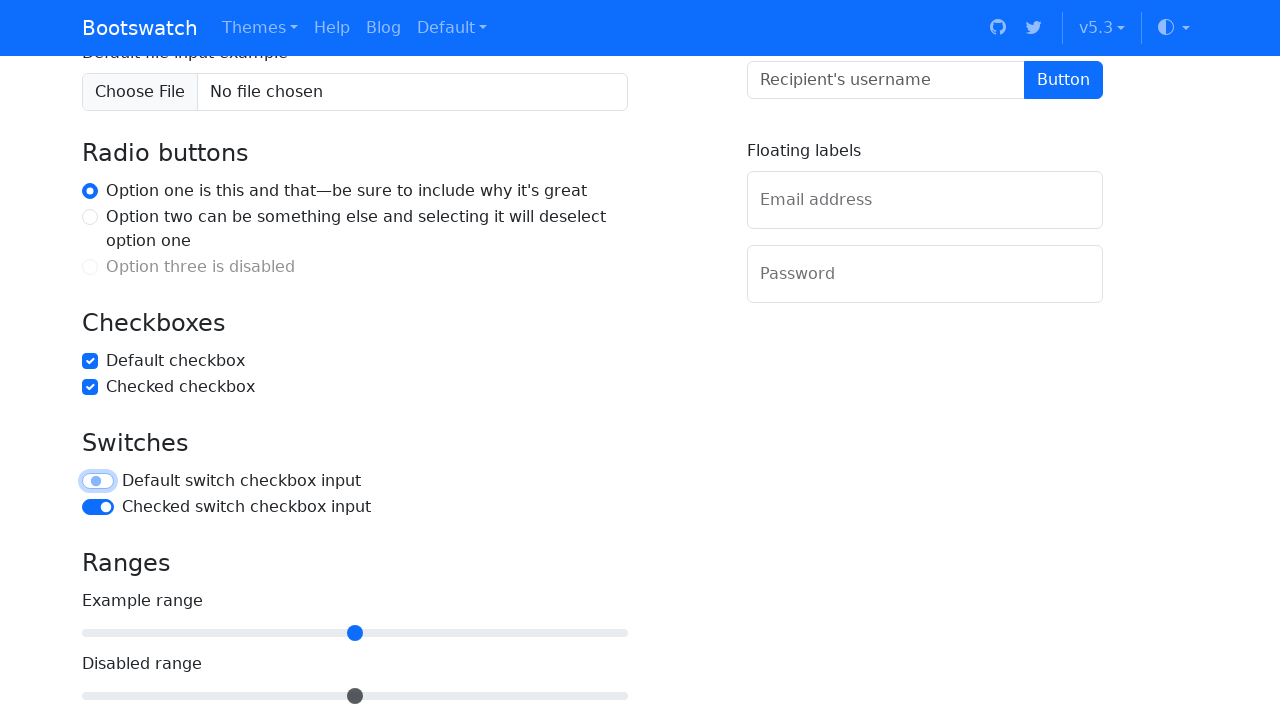

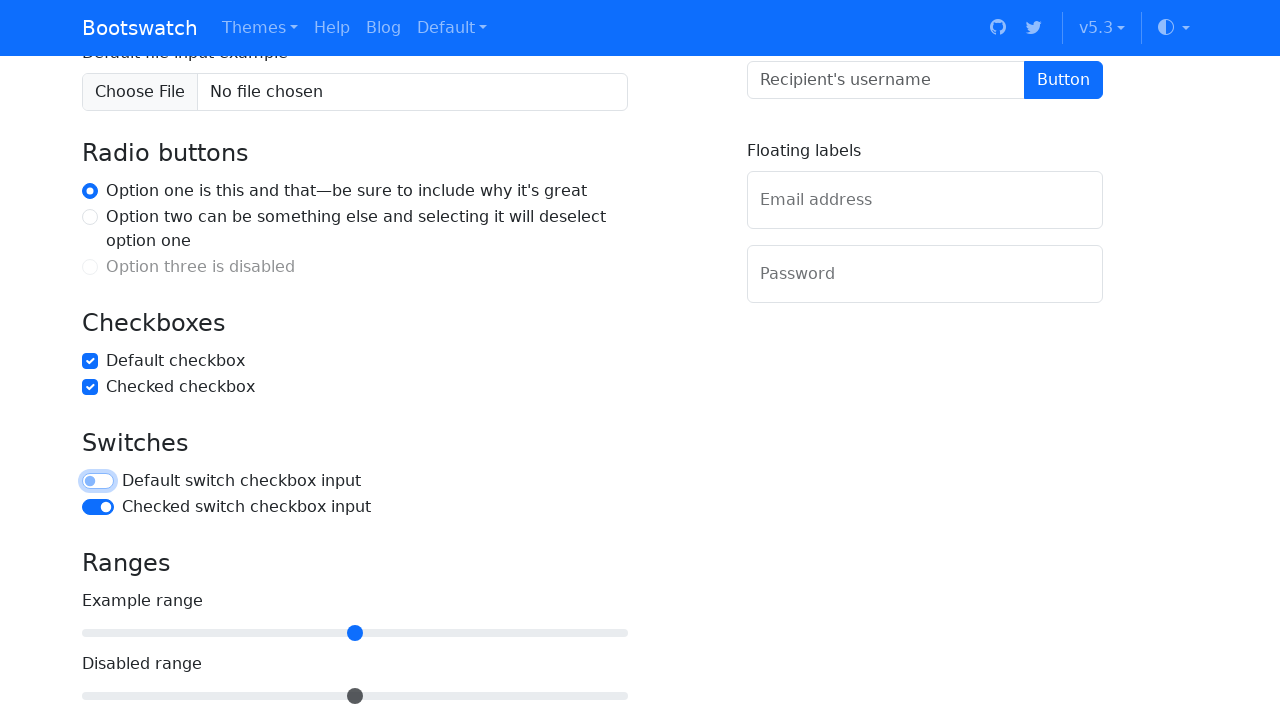